Tests handling overlapped elements by scrolling and filling an input field that may be partially hidden.

Starting URL: http://uitestingplayground.com/overlapped

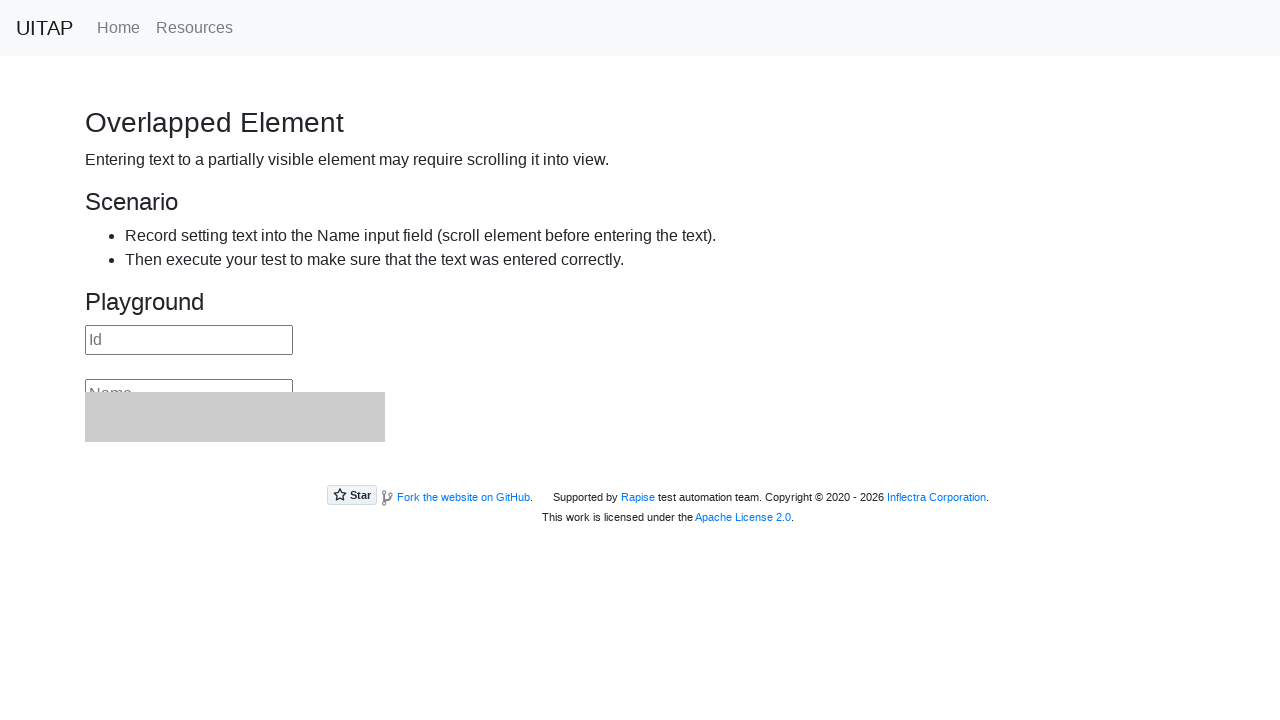

Located name input field by placeholder
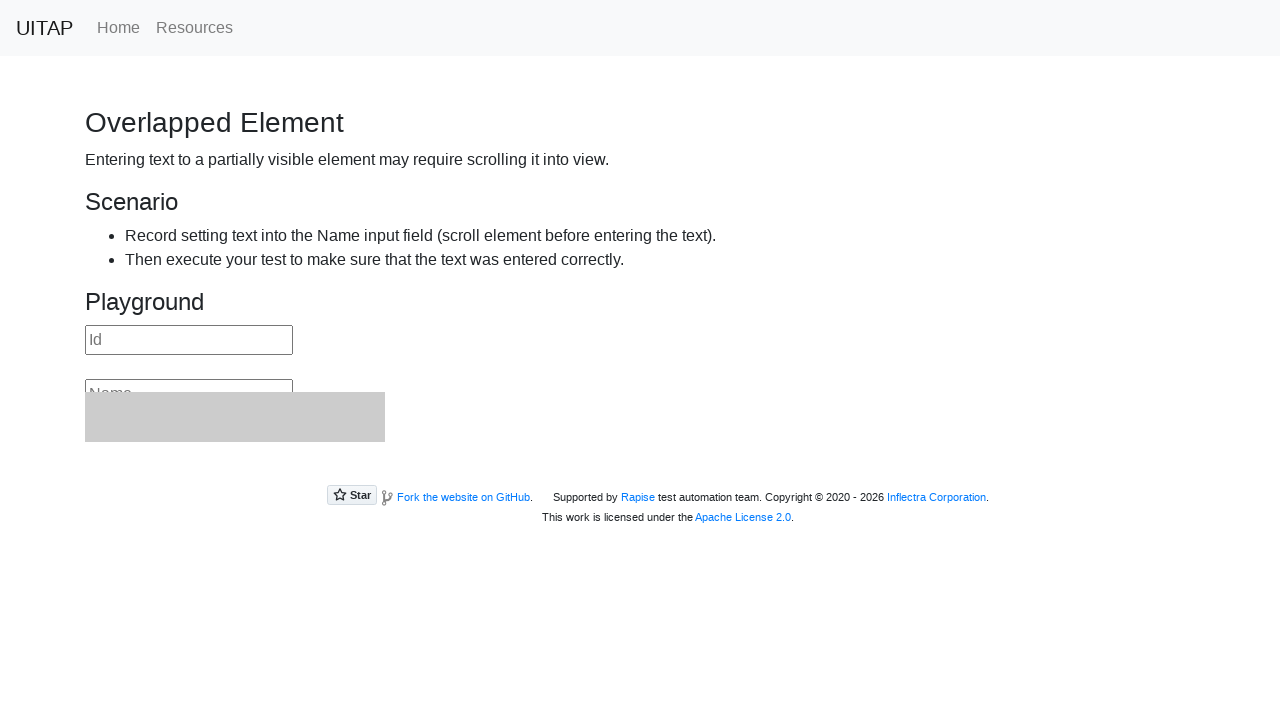

Located subject input field by placeholder
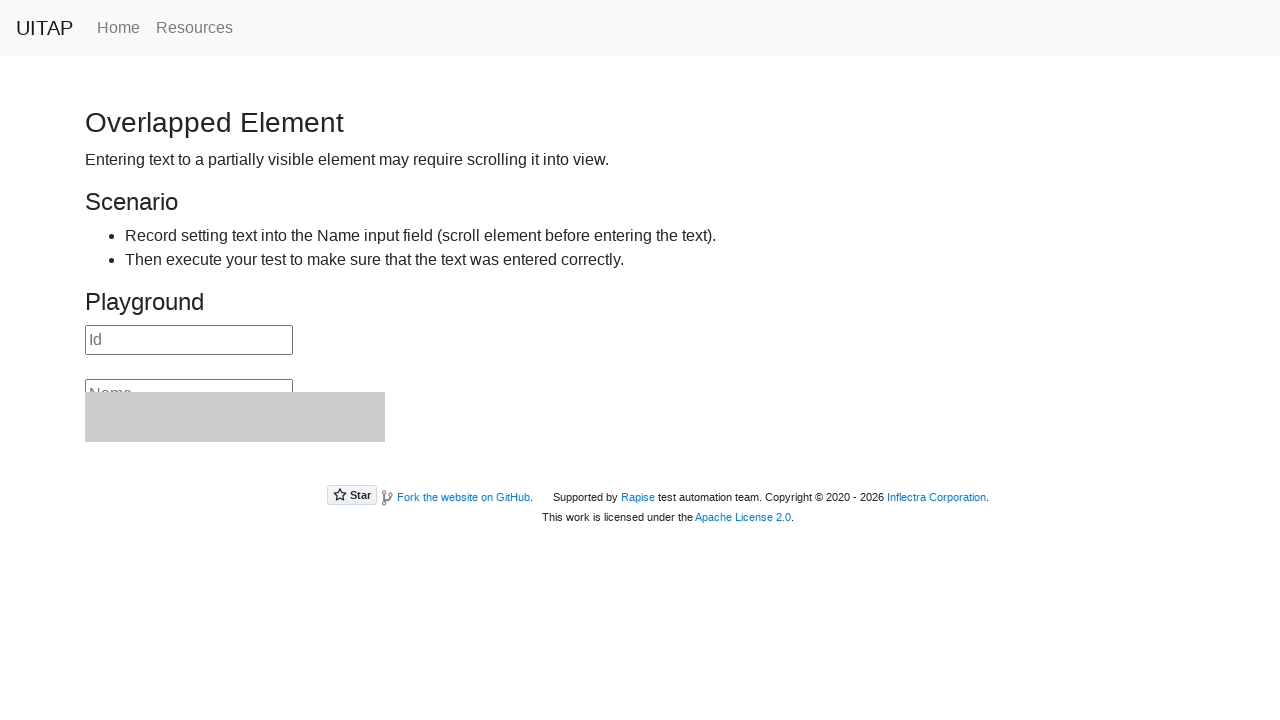

Scrolled subject input field into view to handle overlap
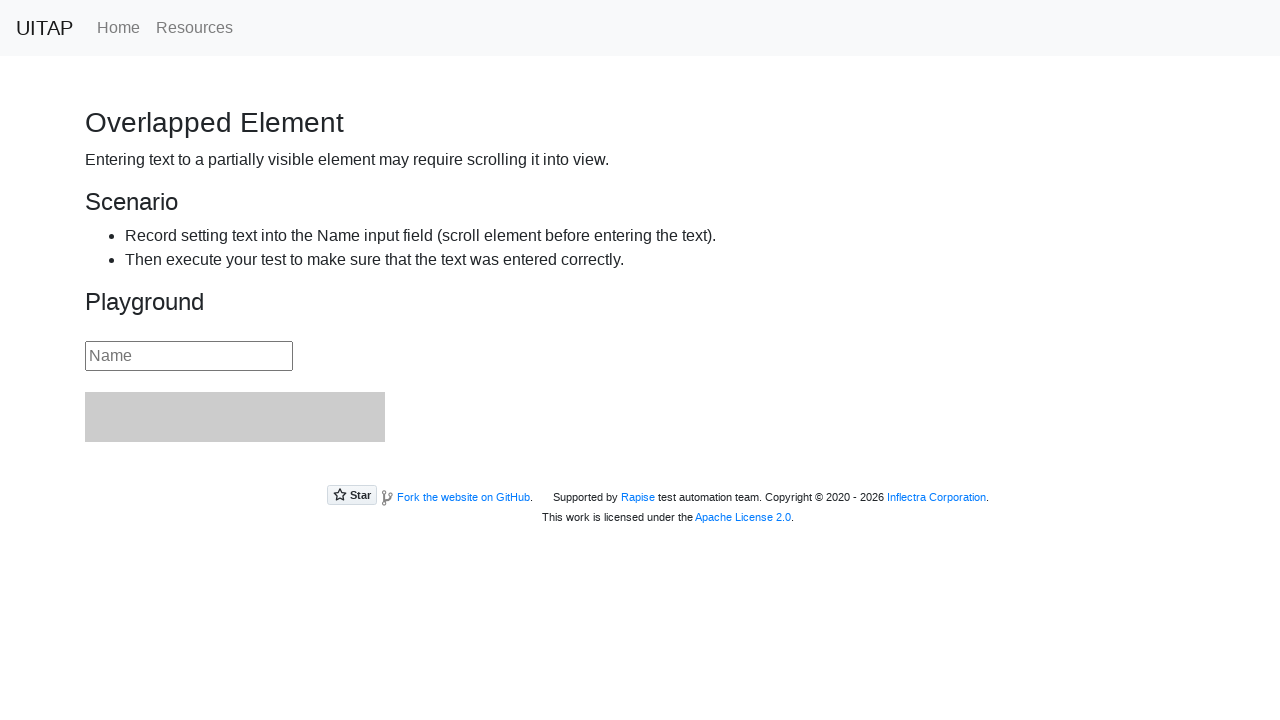

Filled name input field with 'glenn' on internal:attr=[placeholder="Name"i]
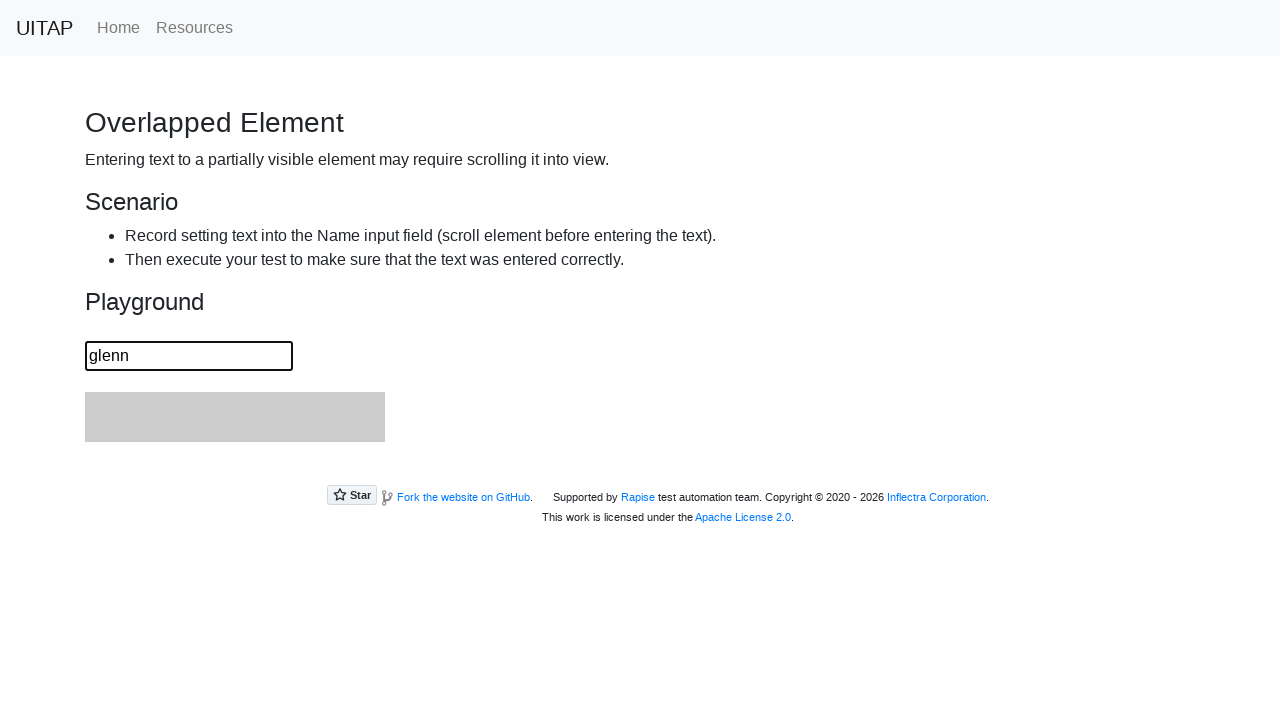

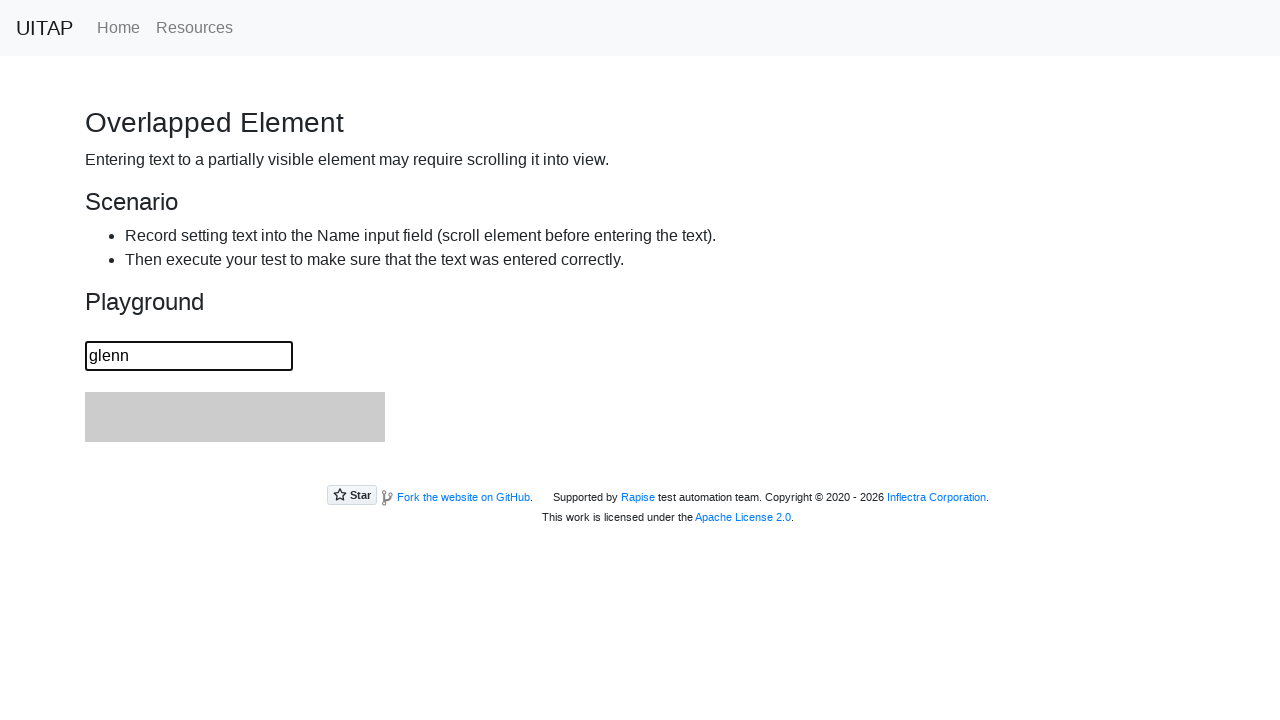